Tests the contact form on a consulting website by navigating to the contact page, filling in form fields with an invalid email format, and submitting to verify email validation error appears

Starting URL: https://www.consultoriaglobal.com.ar/cgweb/

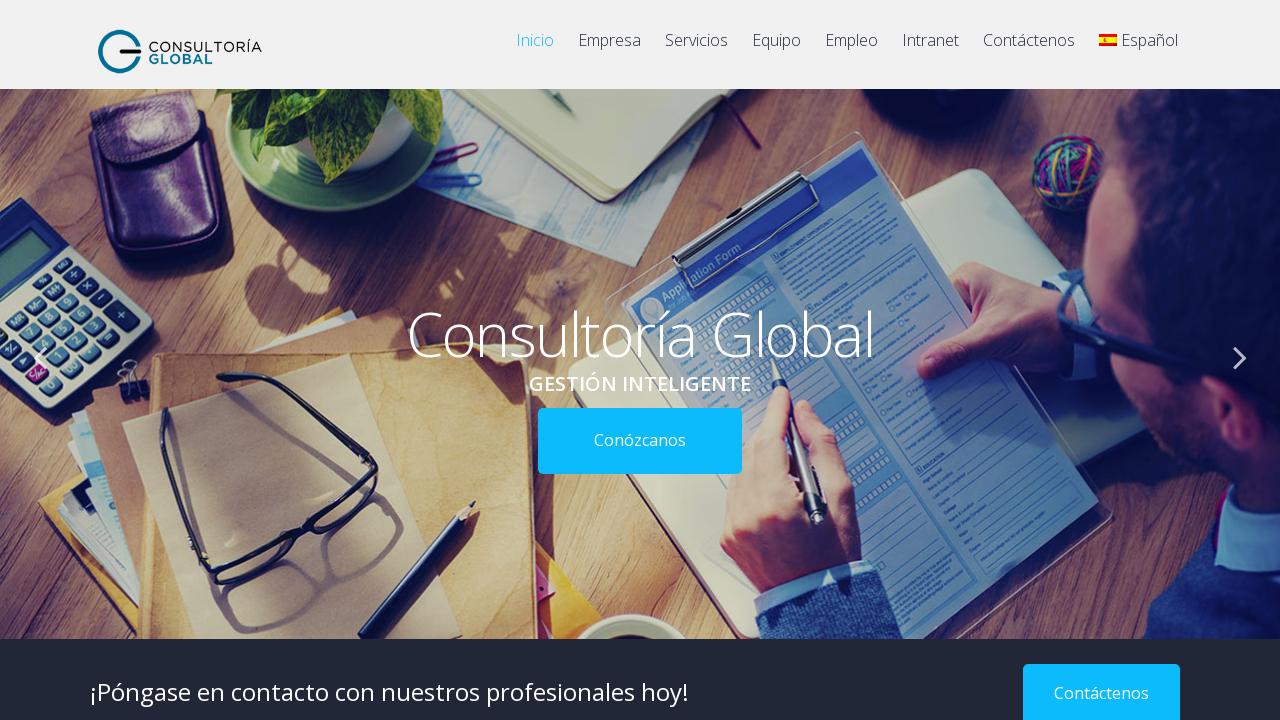

Clicked contact button to navigate to contact page at (1029, 50) on a[href='https://www.consultoriaglobal.com.ar/cgweb/?page_id=370']
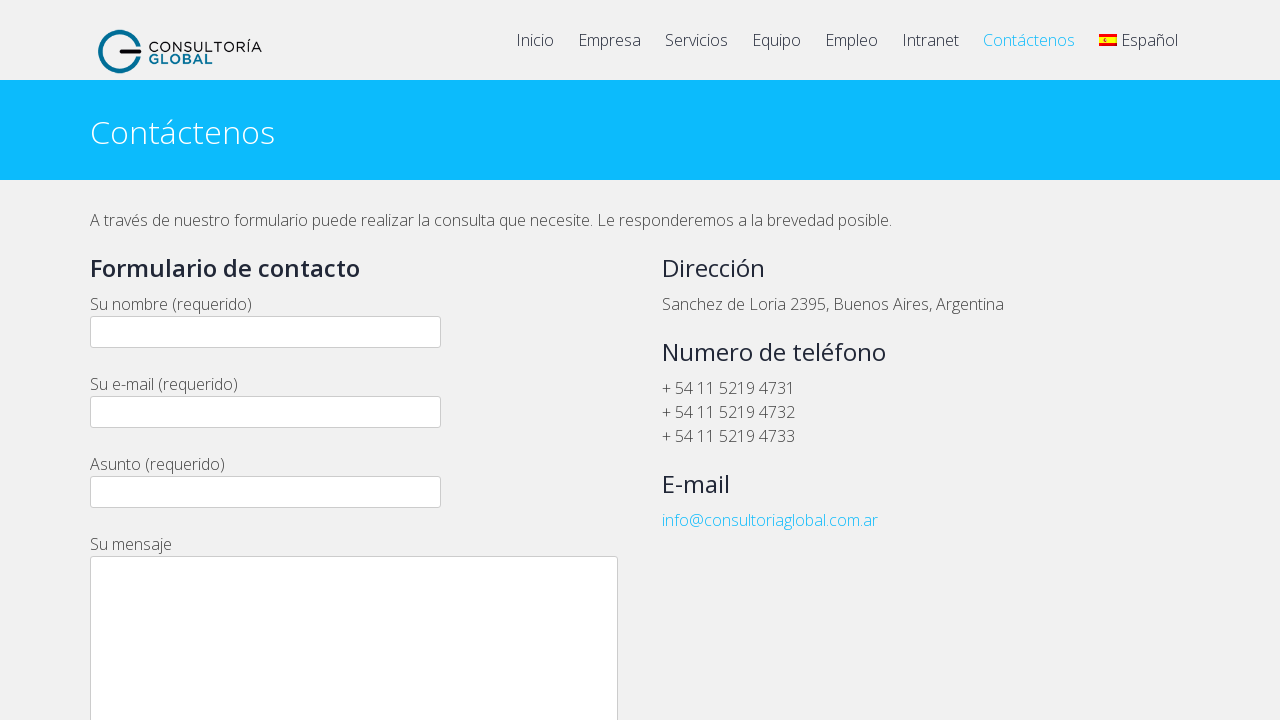

Contact page loaded with header visible
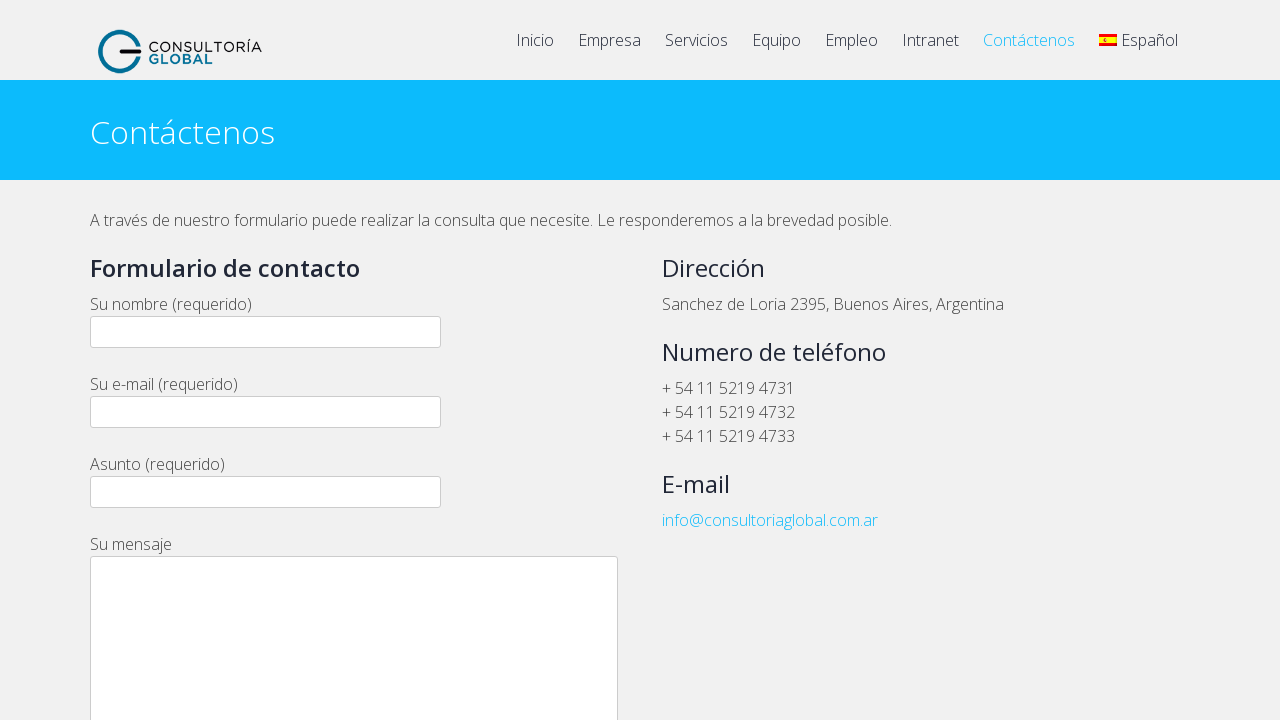

Filled email field with invalid format 'example' on input[name='your-email']
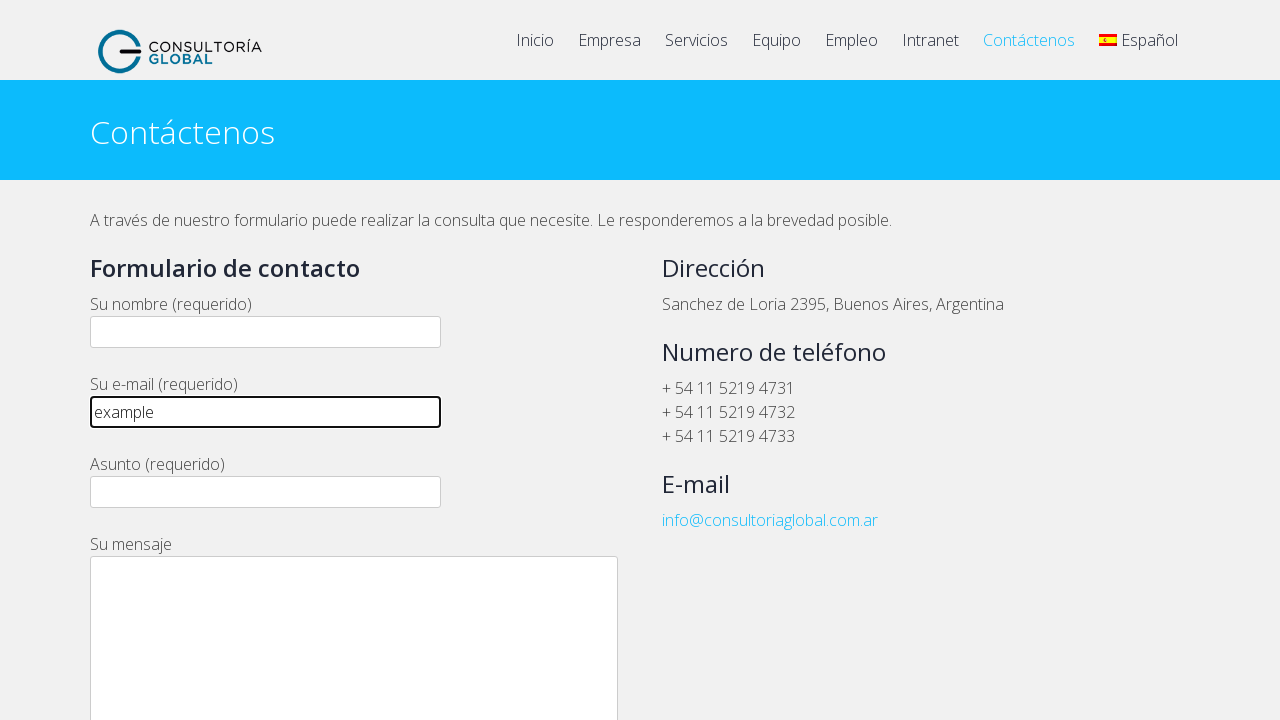

Filled name field with 'Carlos Martinez' on input[name='your-name']
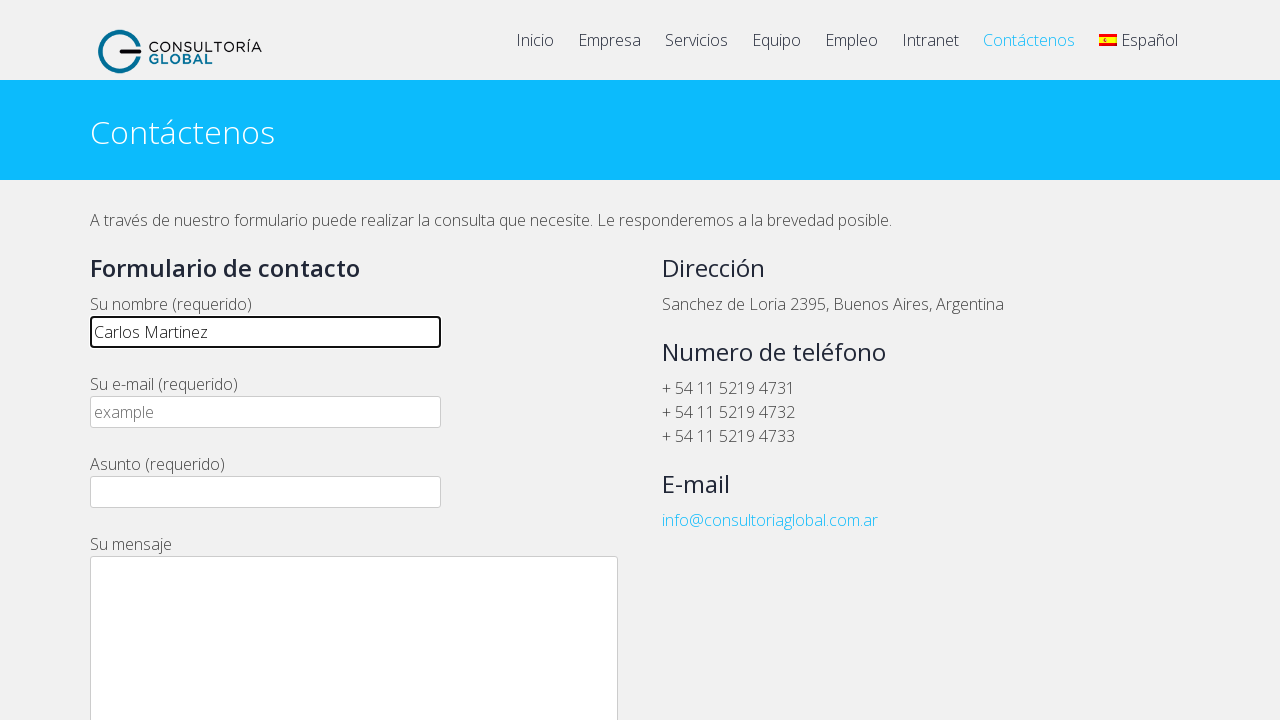

Filled subject field with 'Consulta sobre servicios' on input[name='your-subject']
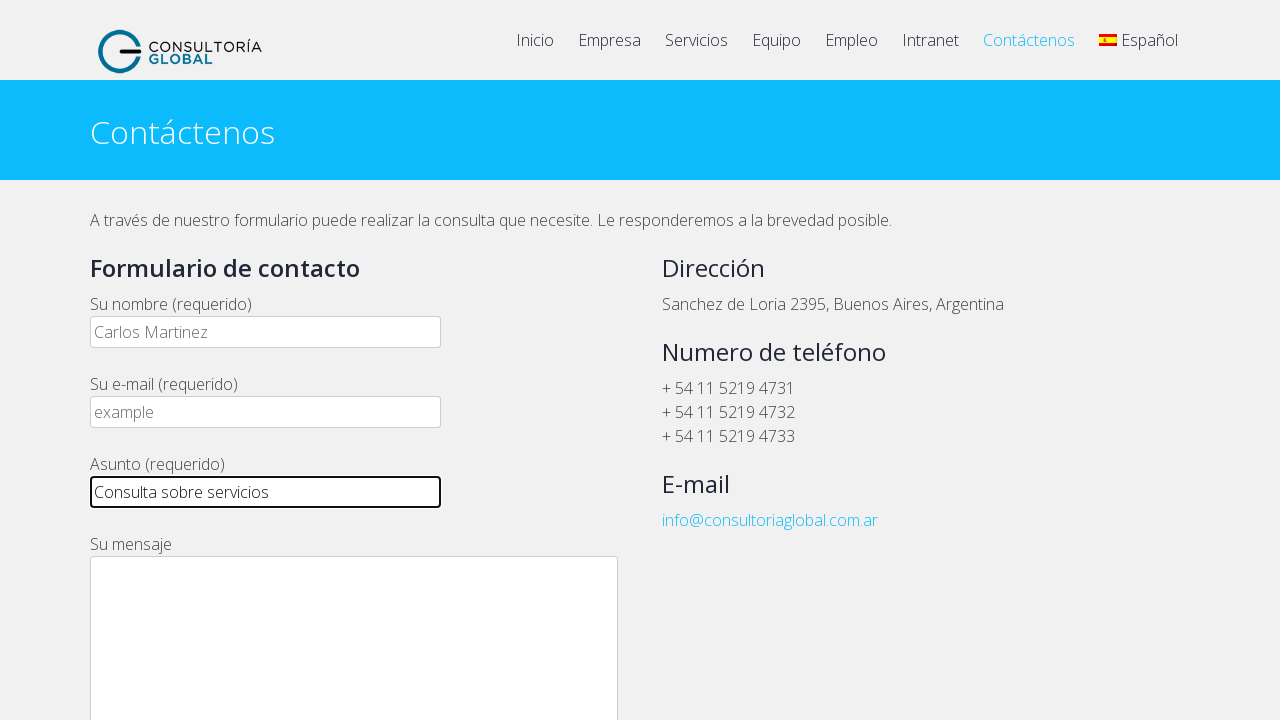

Clicked send button to submit form at (266, 360) on #wpcf7-f1297-p370-o1 form p:nth-child(7) input
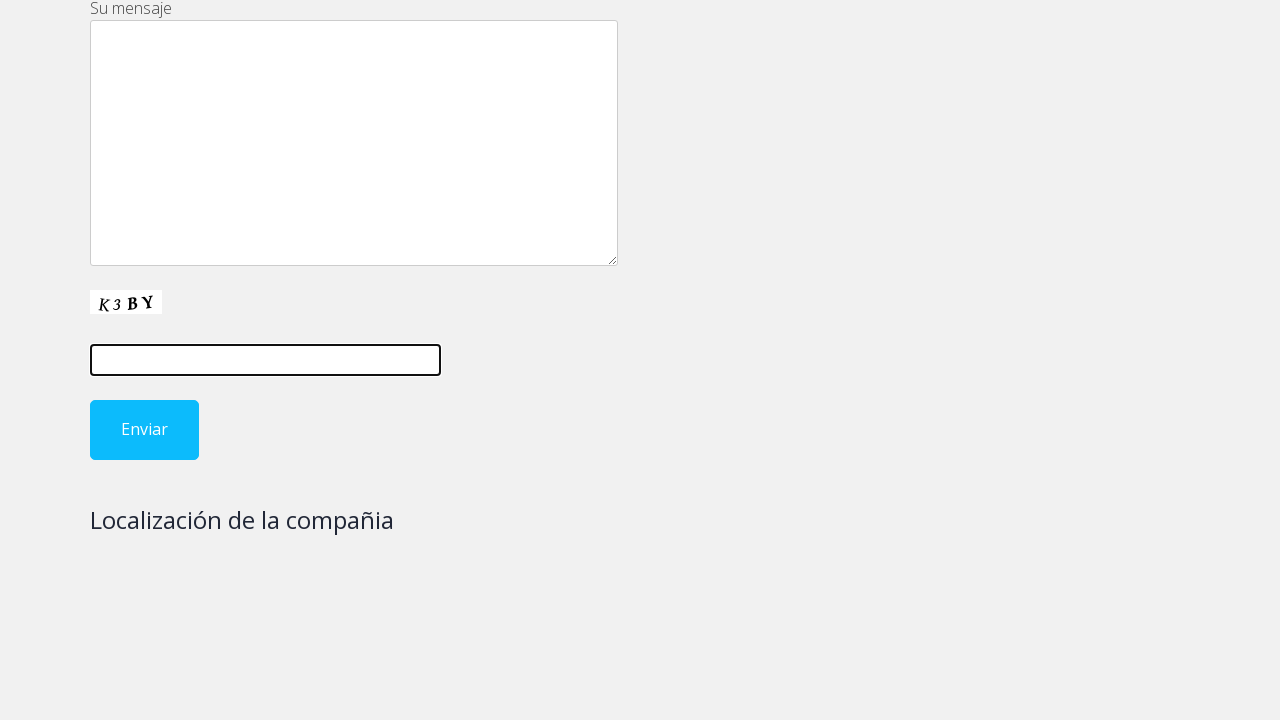

Waited for validation response and email validation error to appear
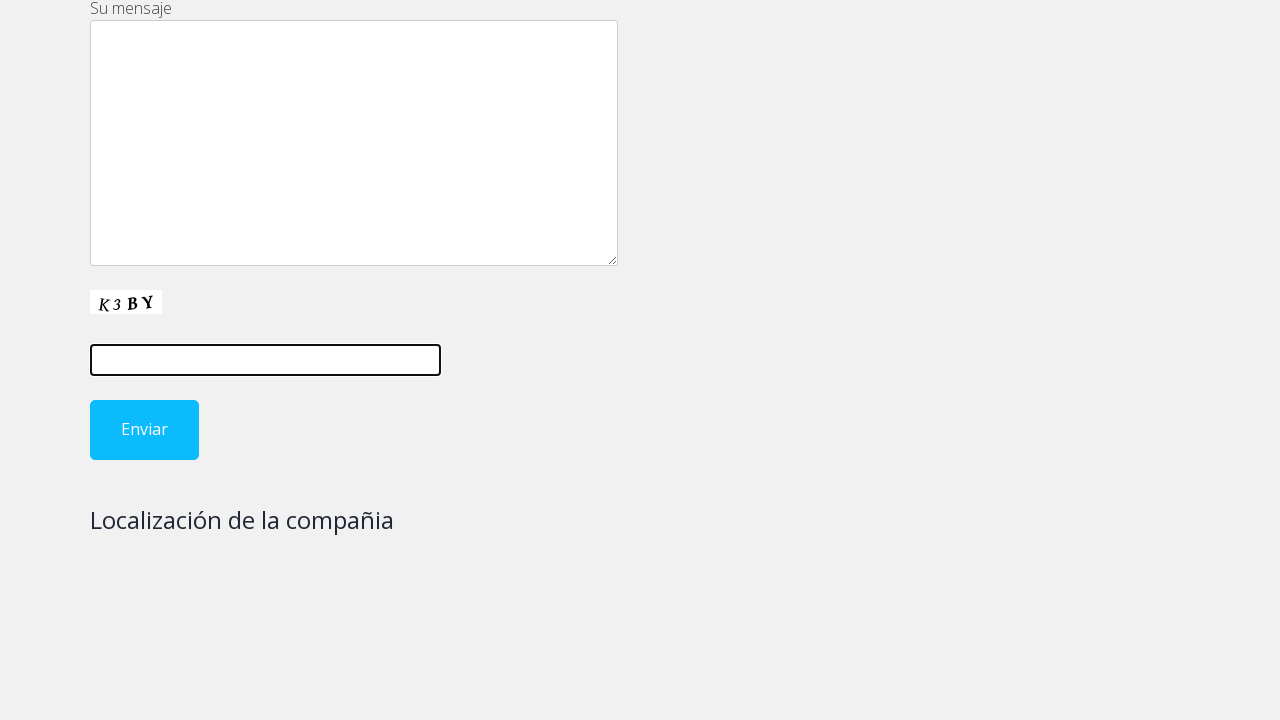

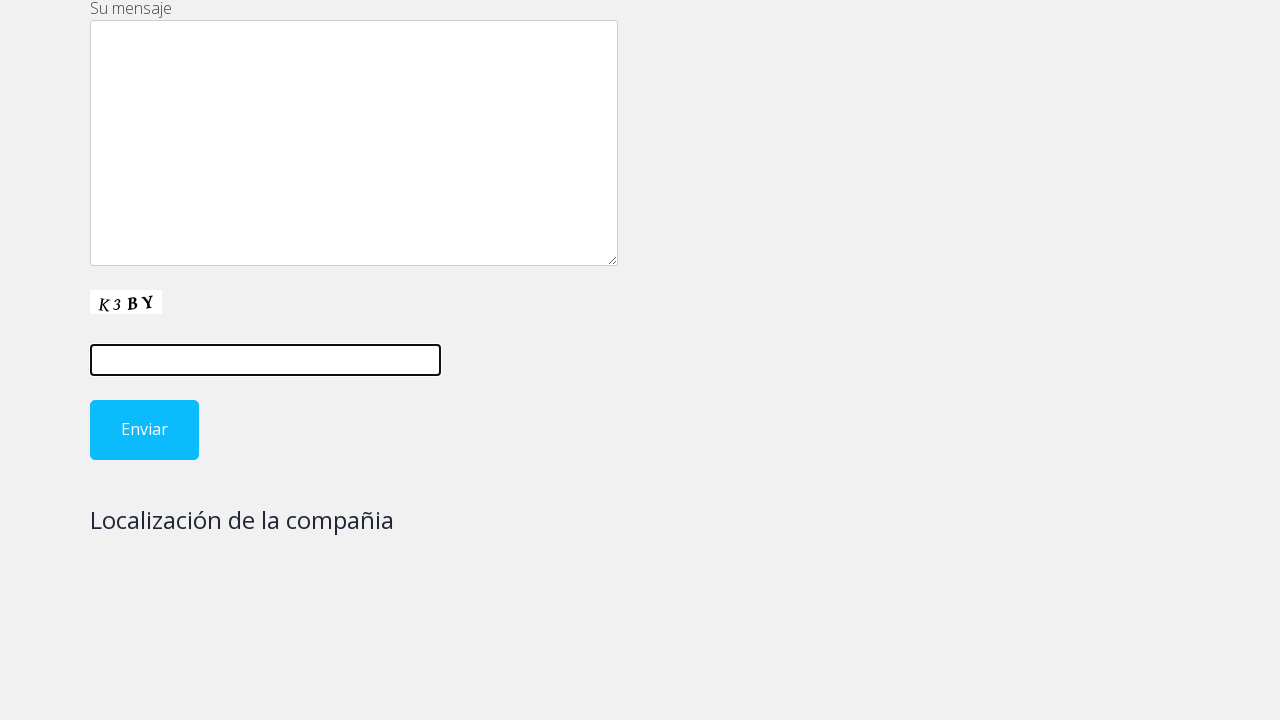